Tests window handling functionality by opening a new window, filling a form field in the new window, closing it, then switching back to the parent window and filling another field

Starting URL: https://www.hyrtutorials.com/p/window-handles-practice.html

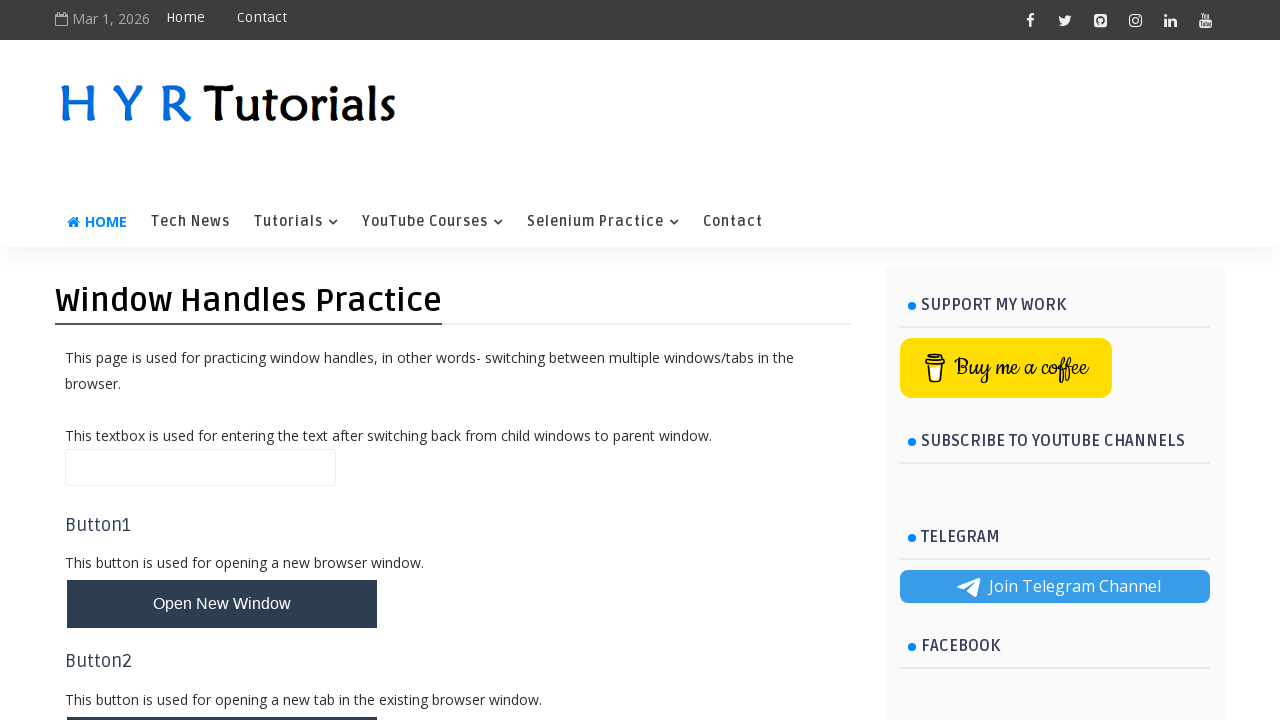

Clicked button to open new window at (222, 604) on #newWindowBtn
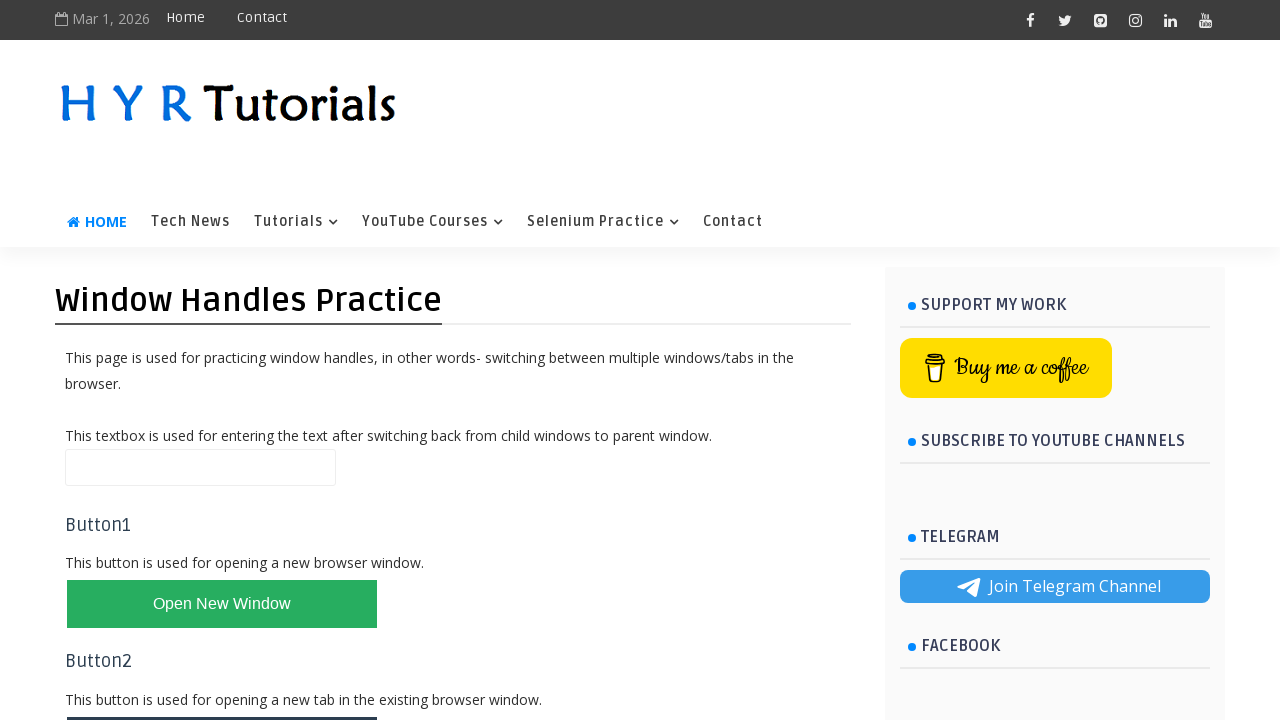

Captured new window page object
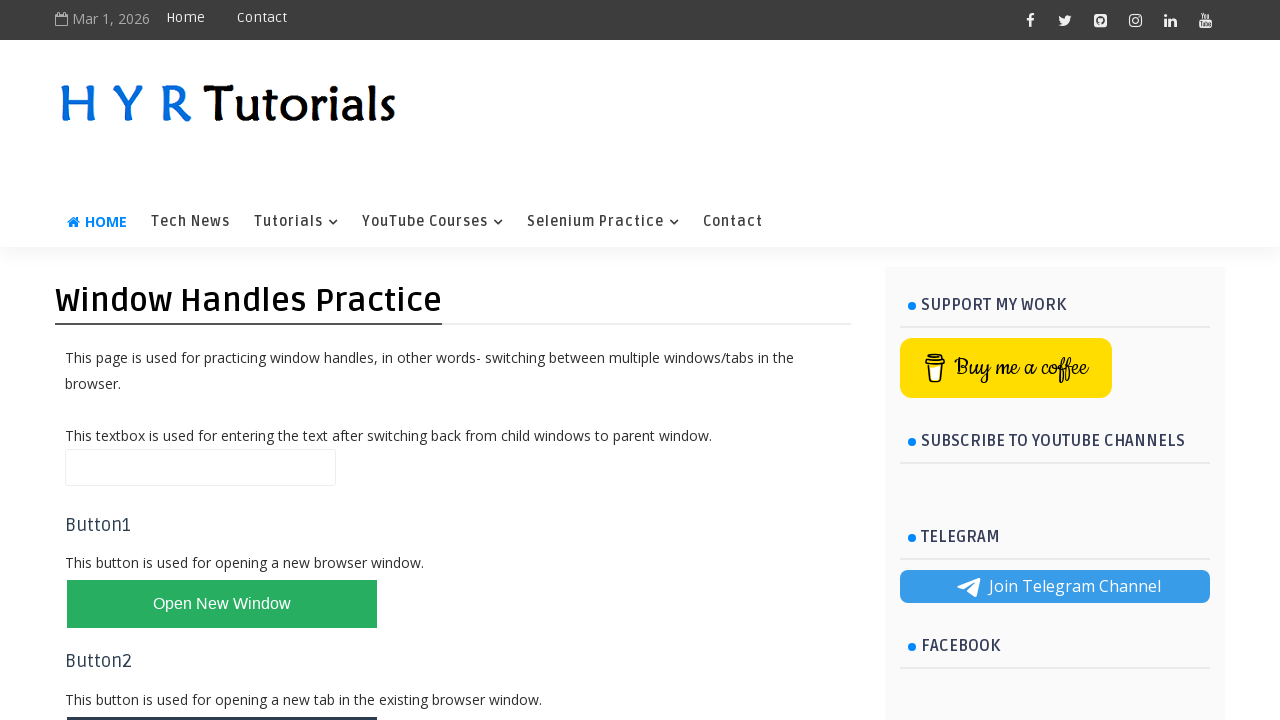

New window page loaded
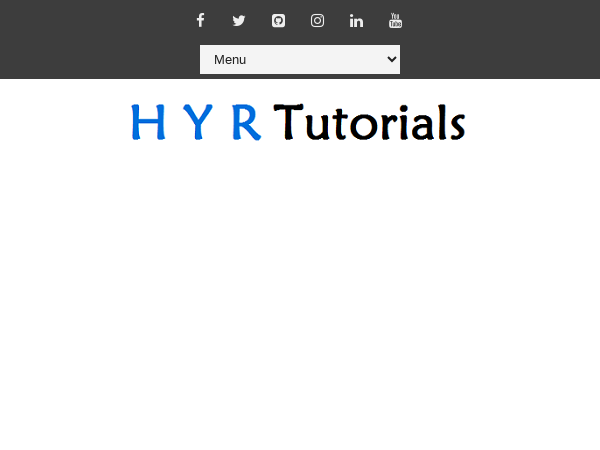

Filled firstName field in new window with 'Hello Java' on #firstName
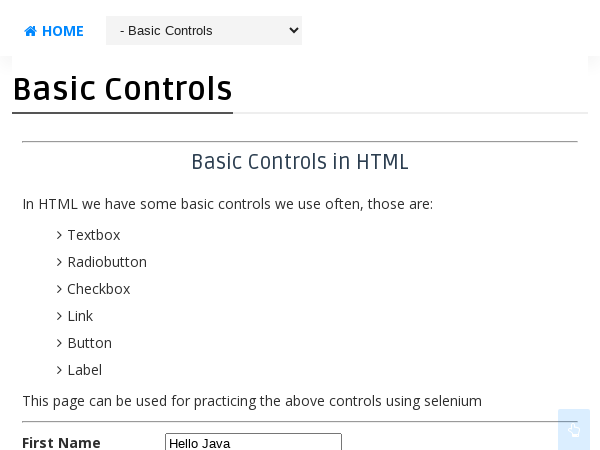

Closed the new window
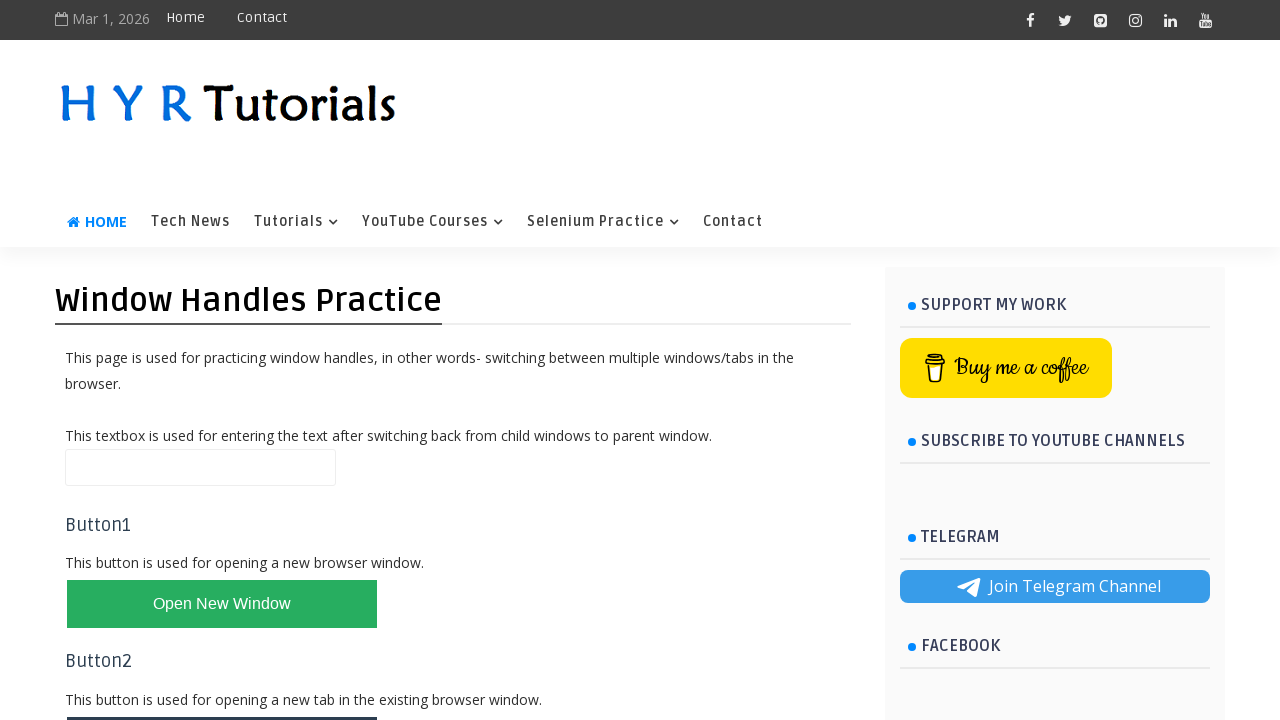

Filled name field in original window with 'SeeYOU' on input#name
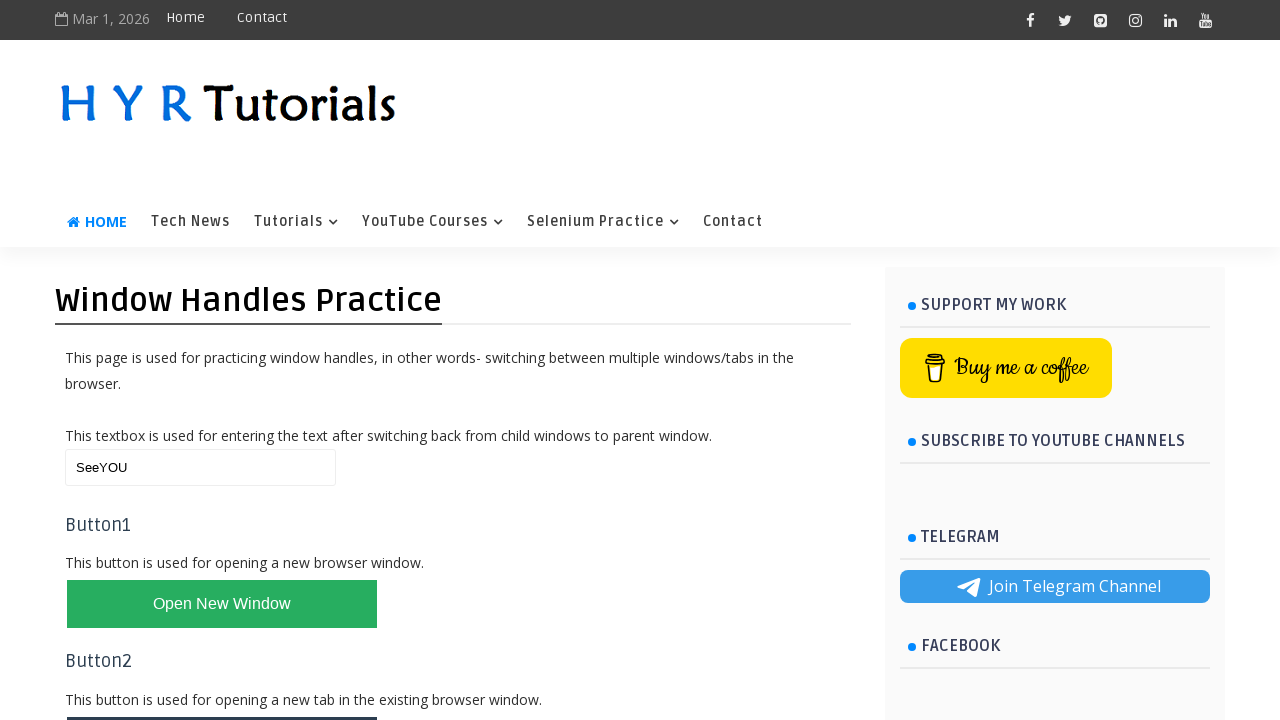

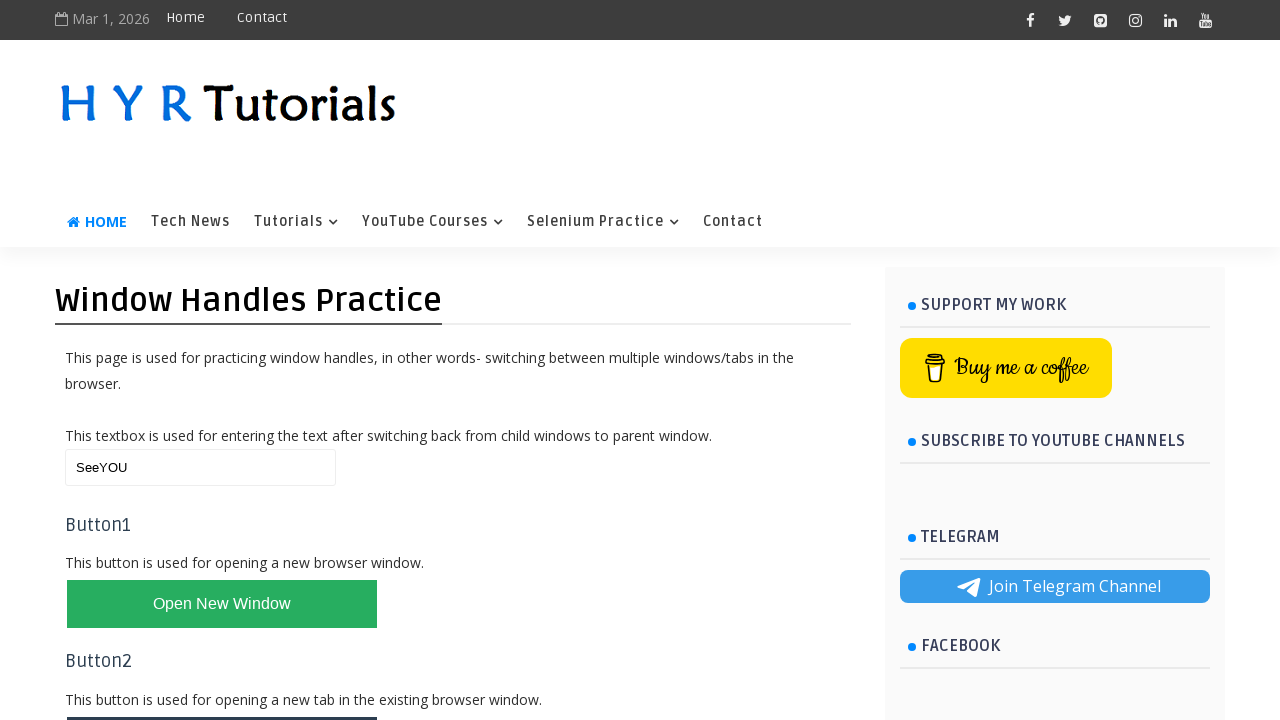